Tests an explicit wait scenario where the page waits for a price element to show "100", then clicks a book button, calculates a mathematical answer based on a displayed value, enters the answer, and submits the form.

Starting URL: http://suninjuly.github.io/explicit_wait2.html

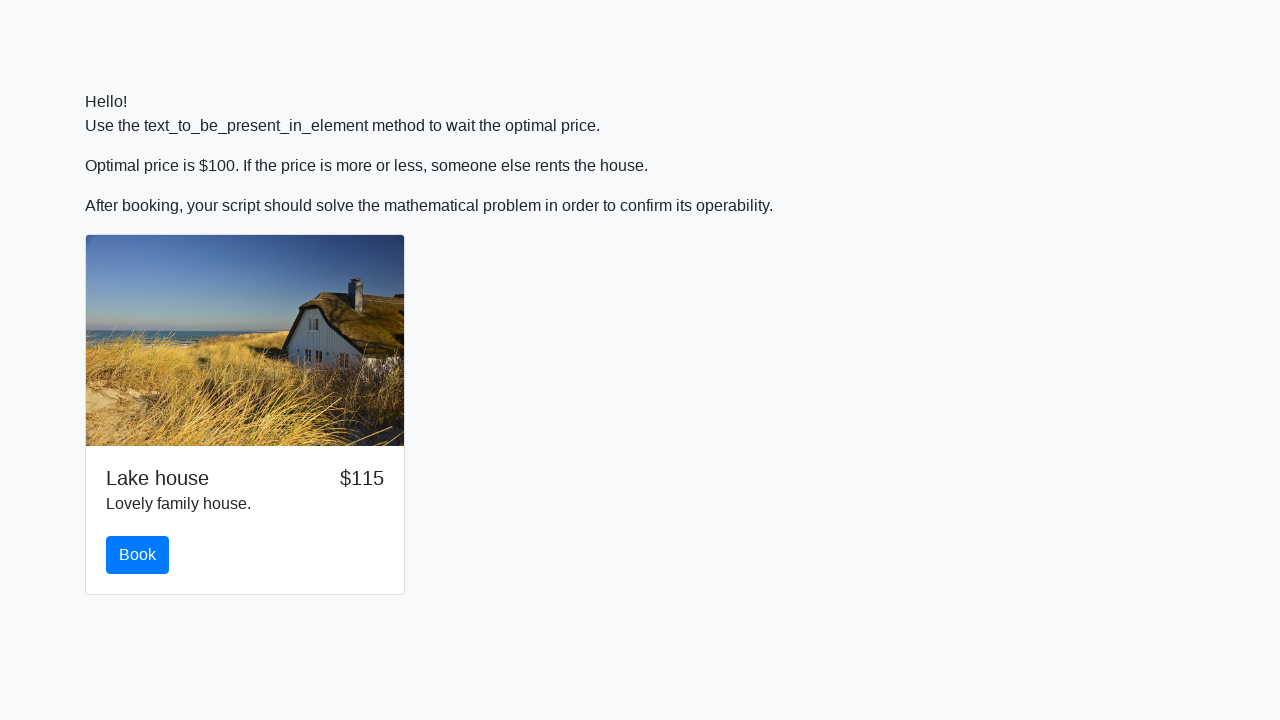

Waited for price element to display '100'
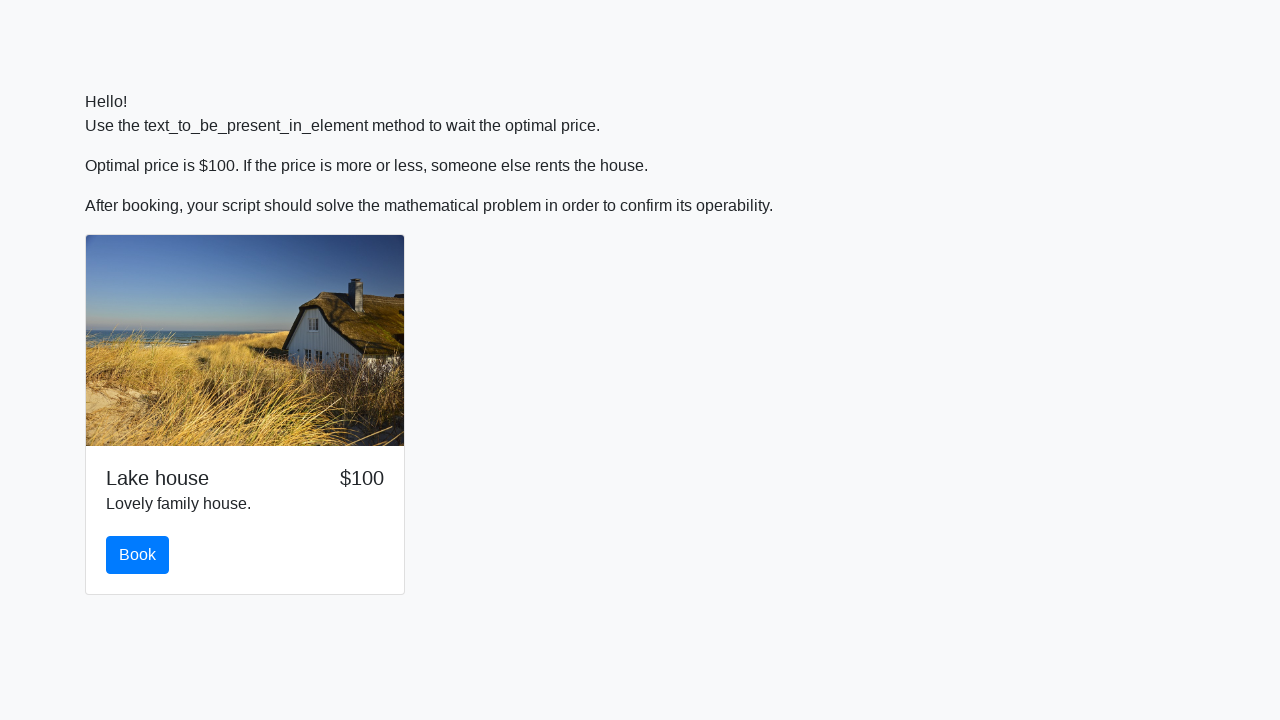

Clicked the book button at (138, 555) on button#book
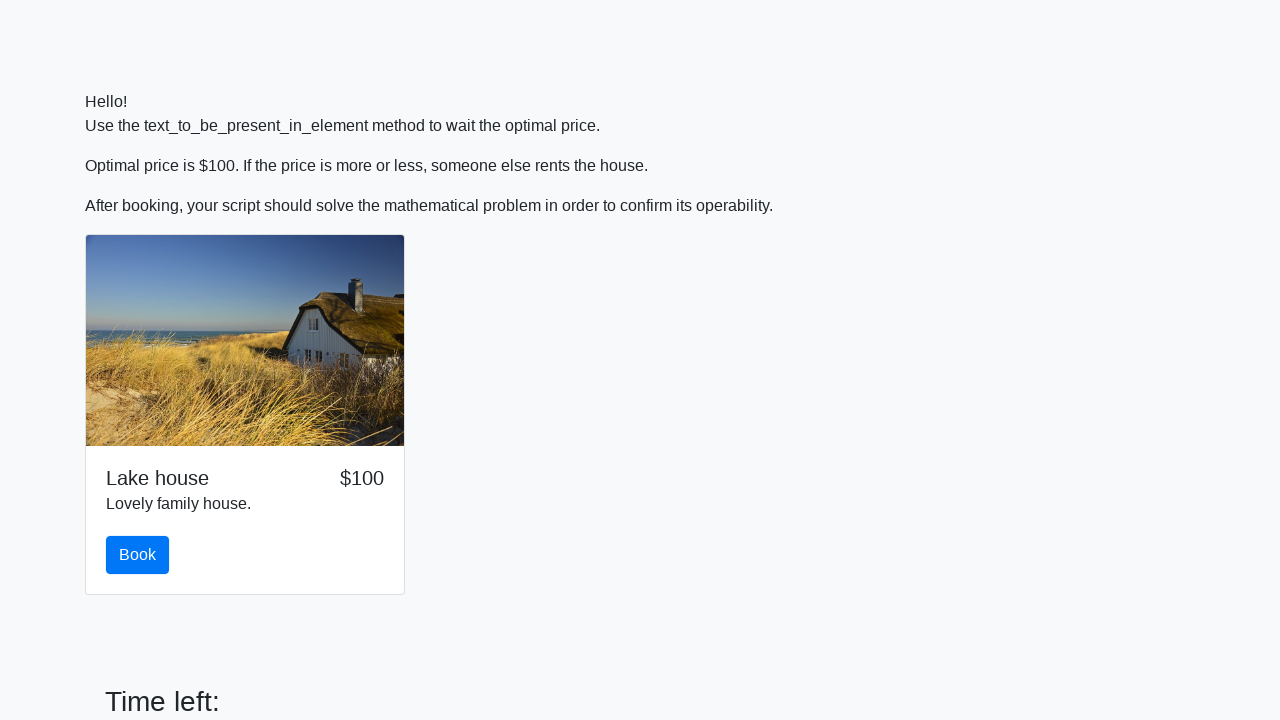

Extracted input value from span: 139
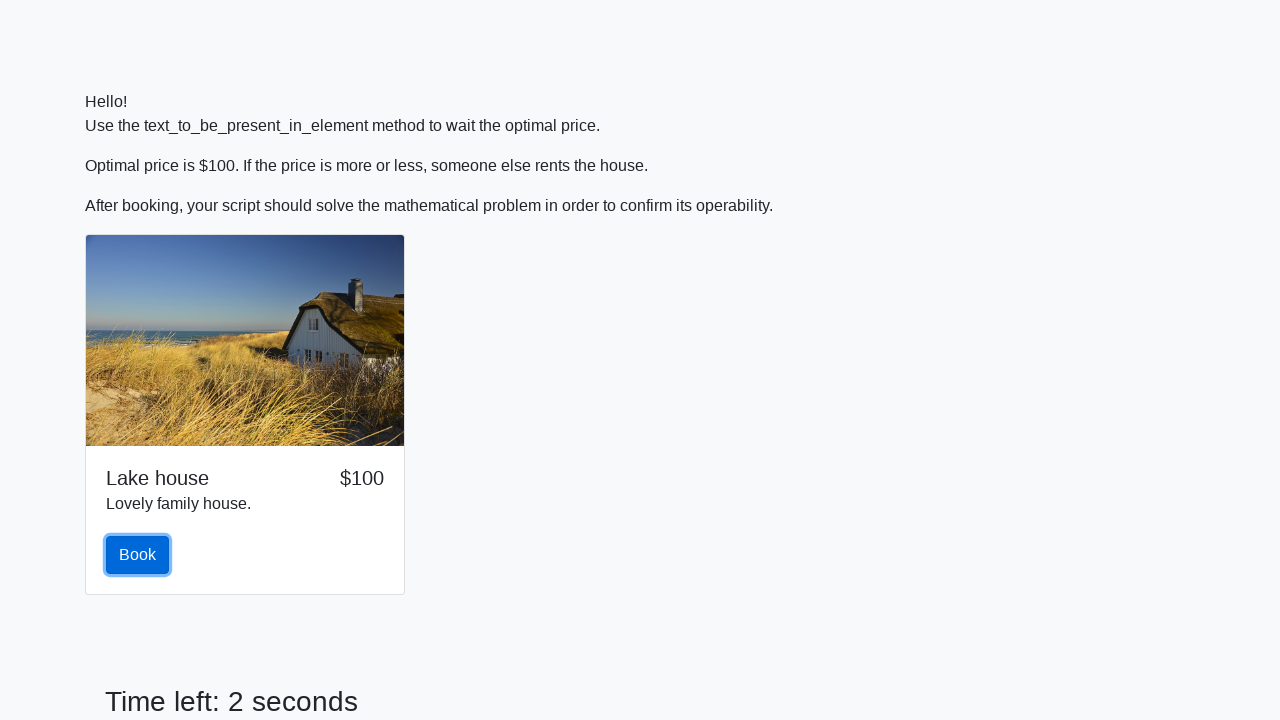

Calculated mathematical answer: 2.122616155583241
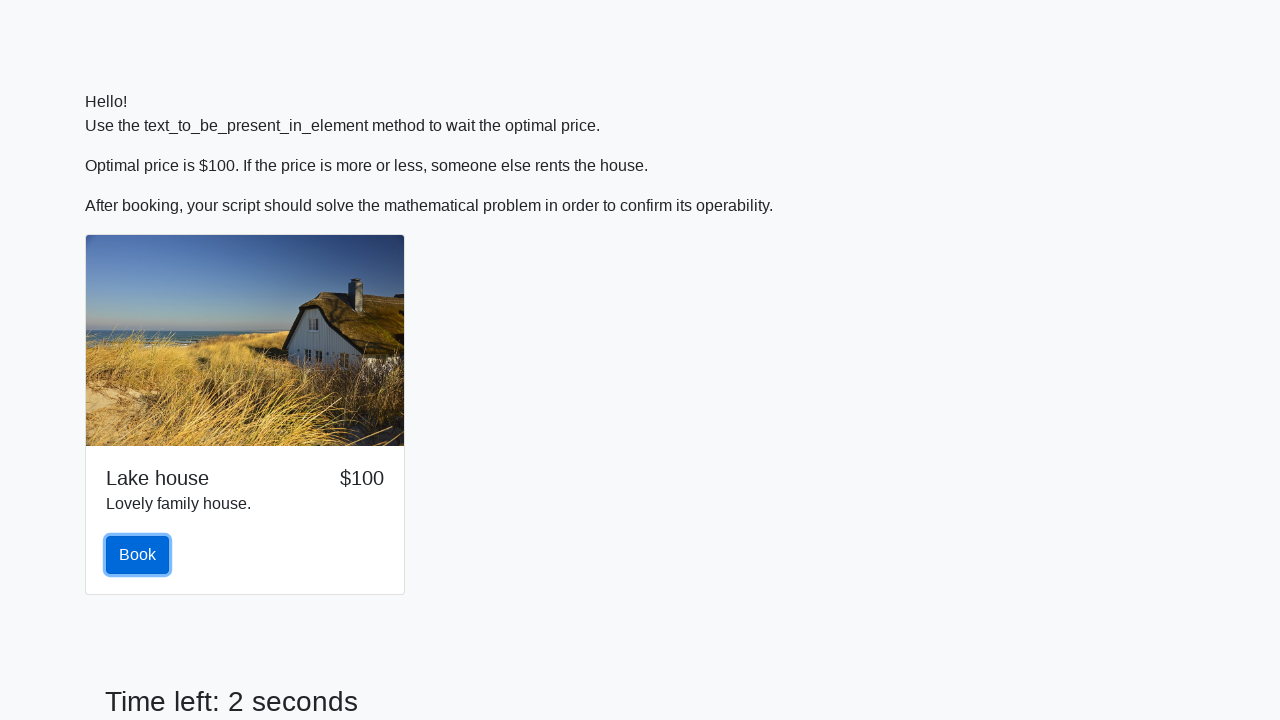

Filled answer field with calculated value: 2.122616155583241 on input#answer
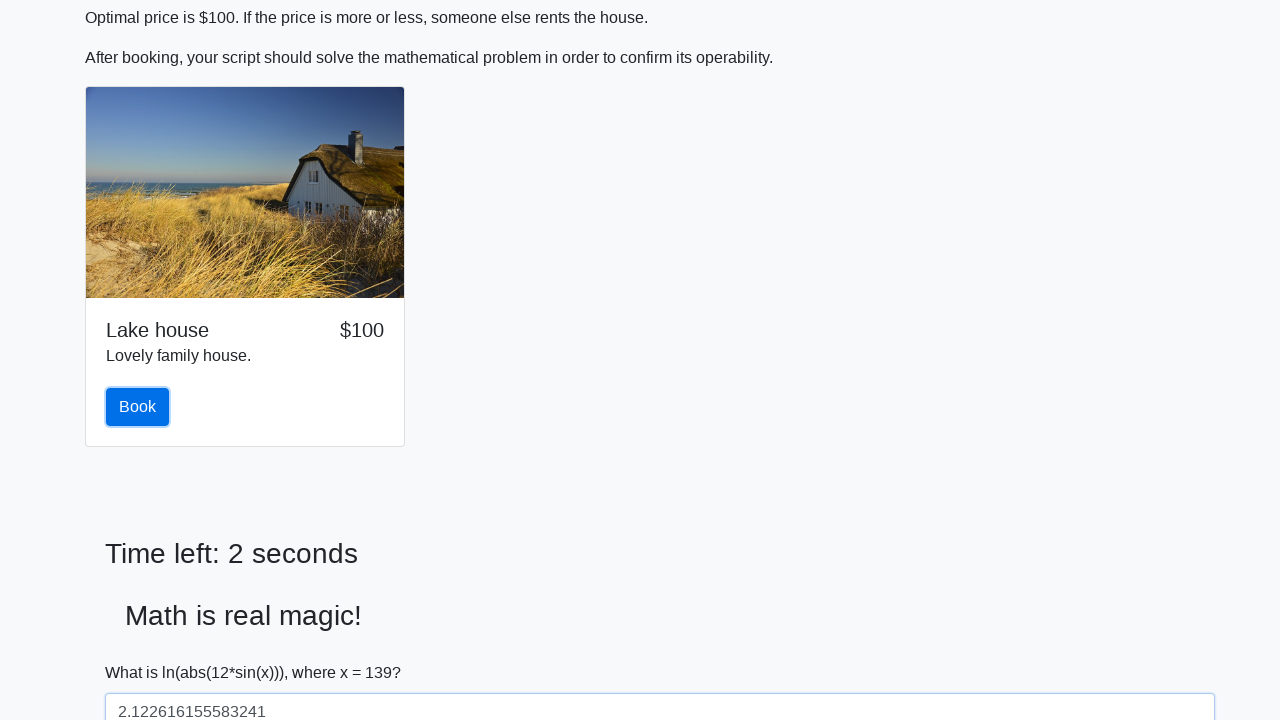

Clicked submit button to complete the form at (143, 651) on button[type='submit']
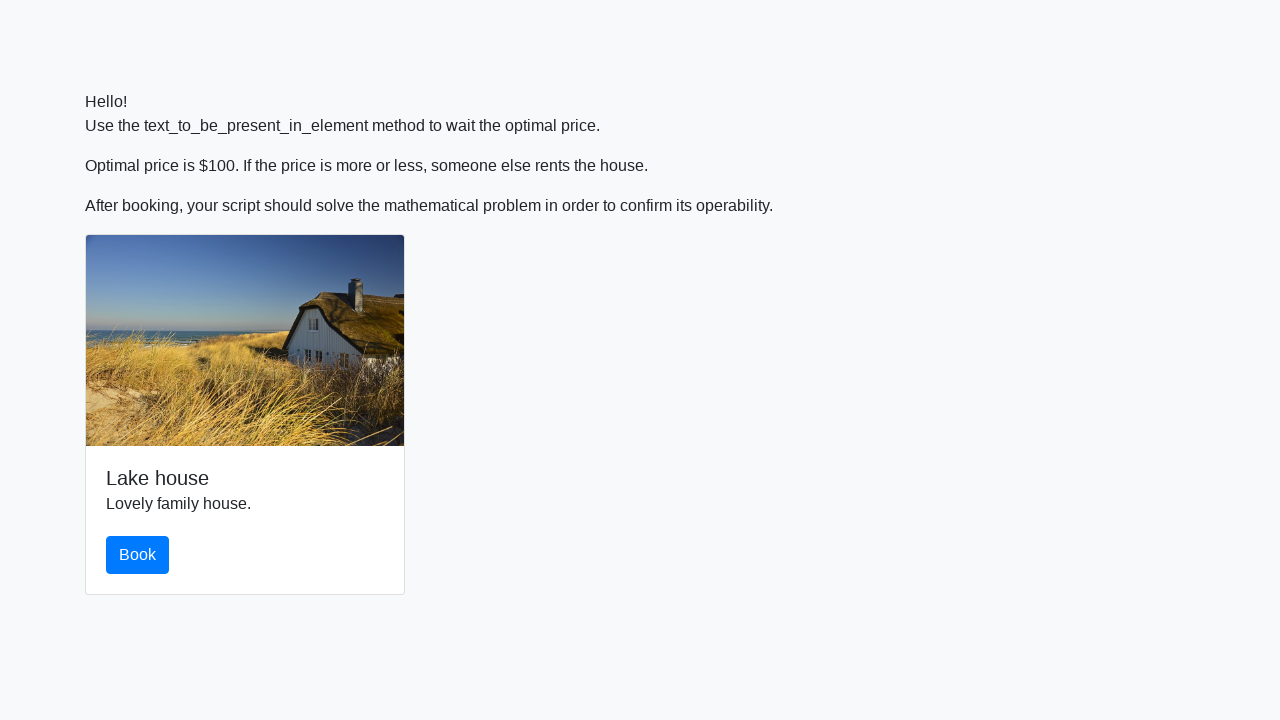

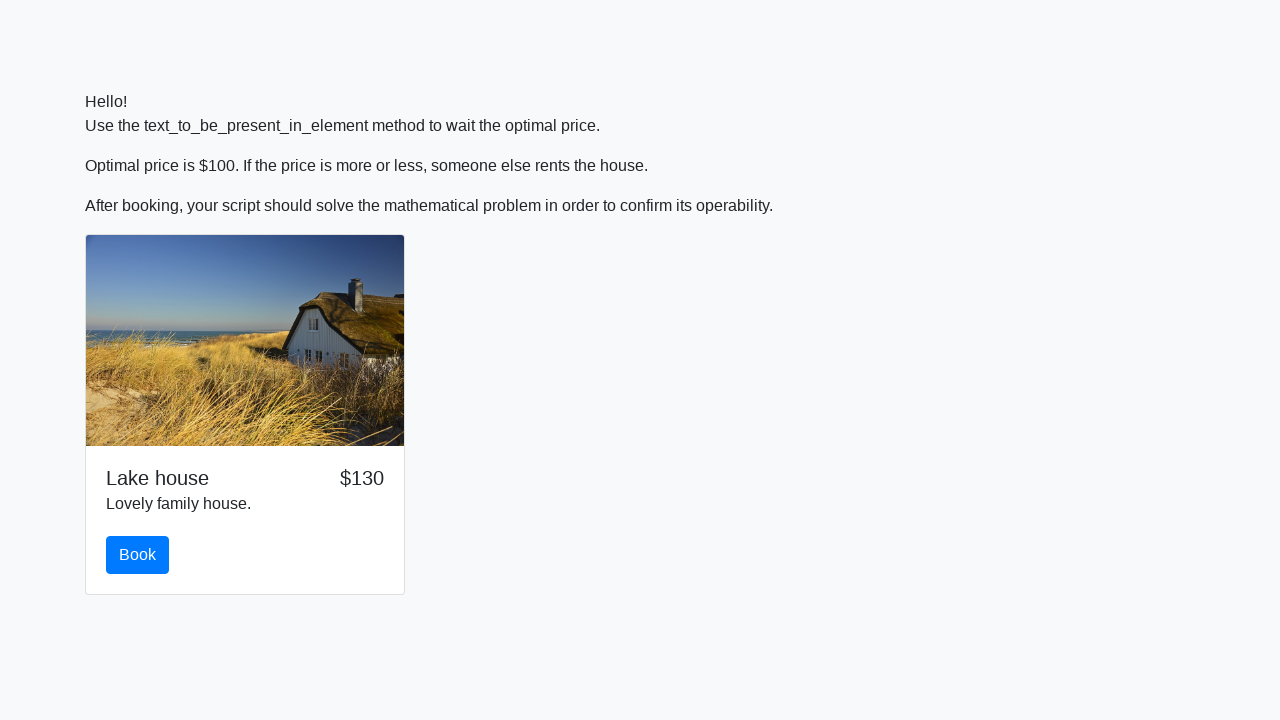